Tests context menu functionality by right-clicking on a designated area, handling an alert, then navigating to a linked page and verifying its content

Starting URL: https://the-internet.herokuapp.com/context_menu

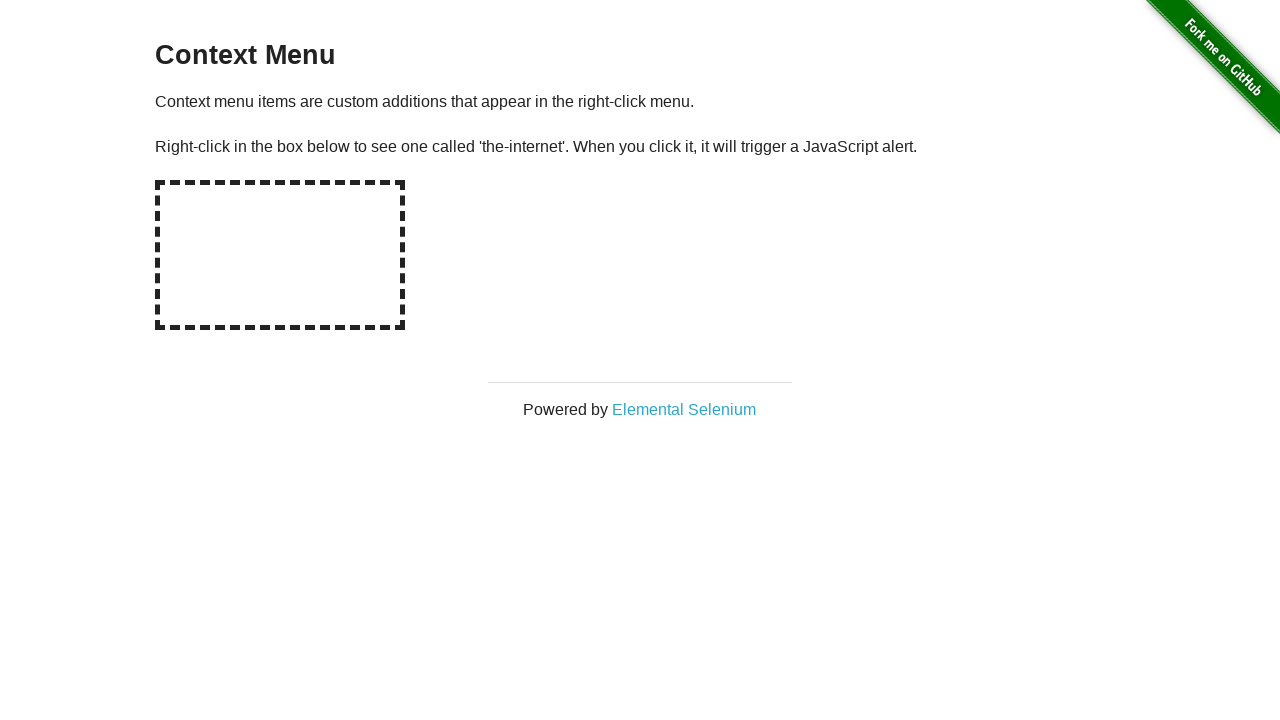

Located the hot-spot area for context menu
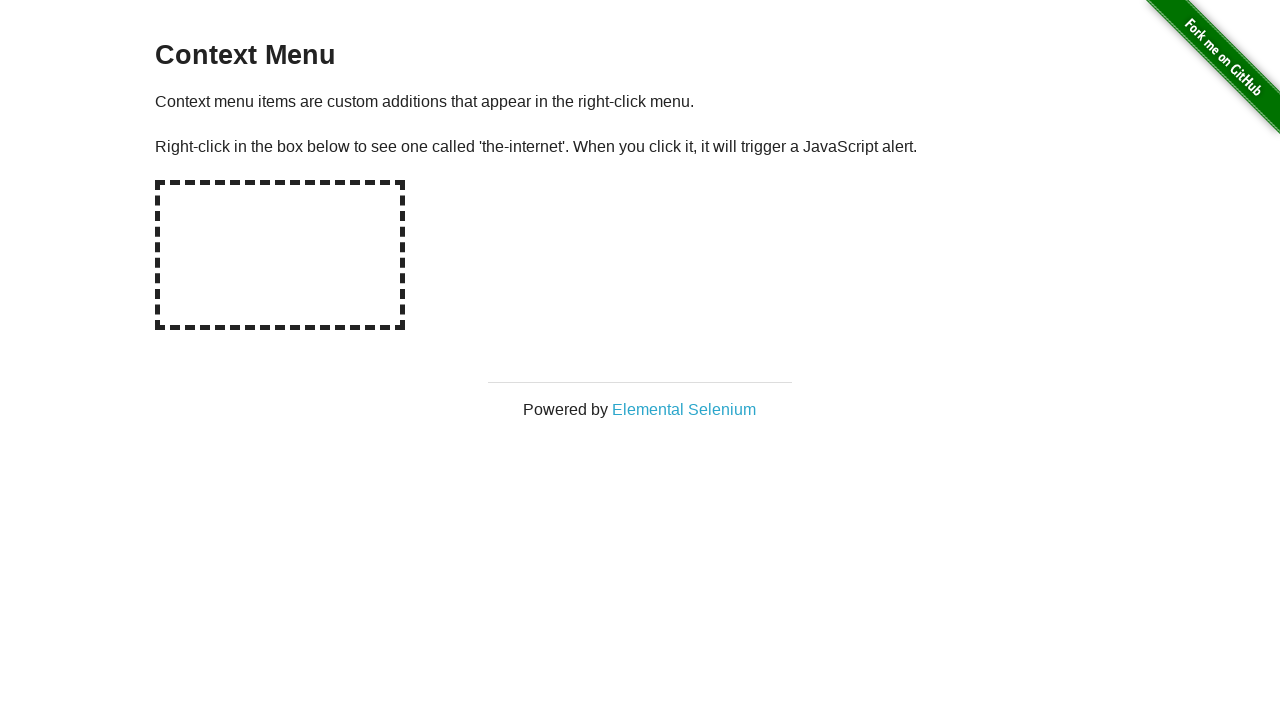

Right-clicked on the hot-spot to trigger context menu at (280, 255) on #hot-spot
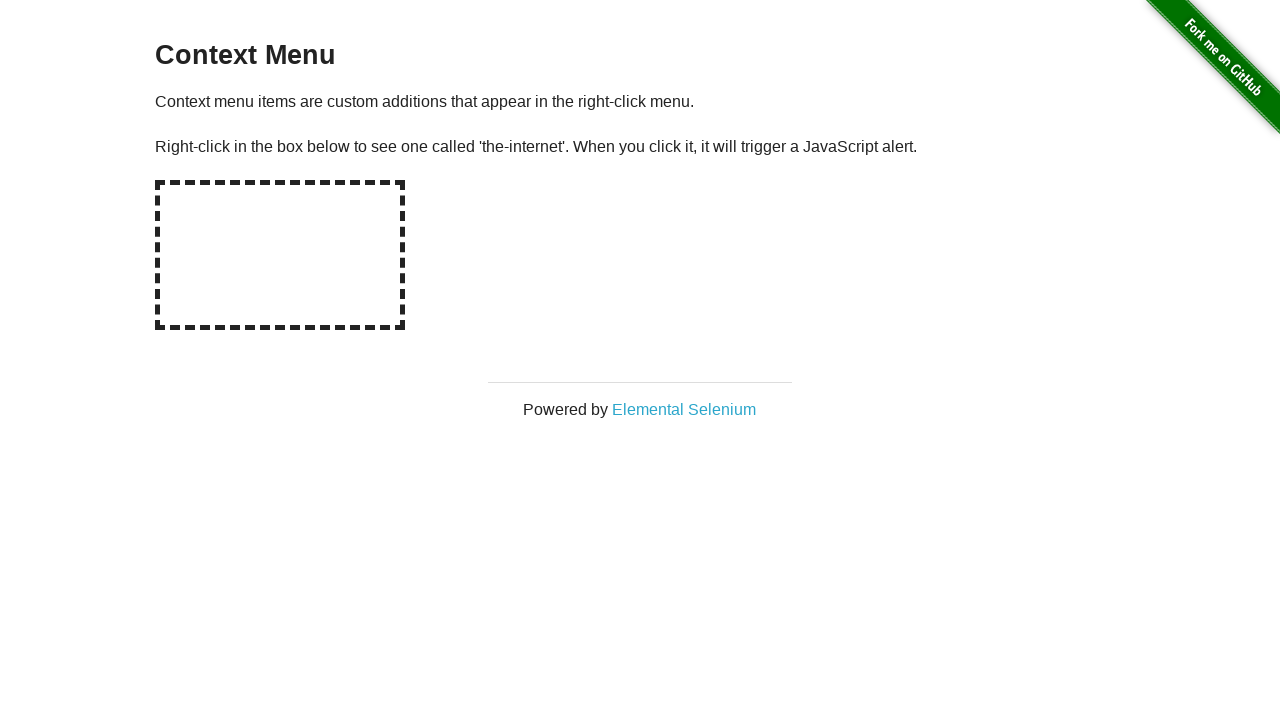

Set up alert dialog handler to accept dialogs
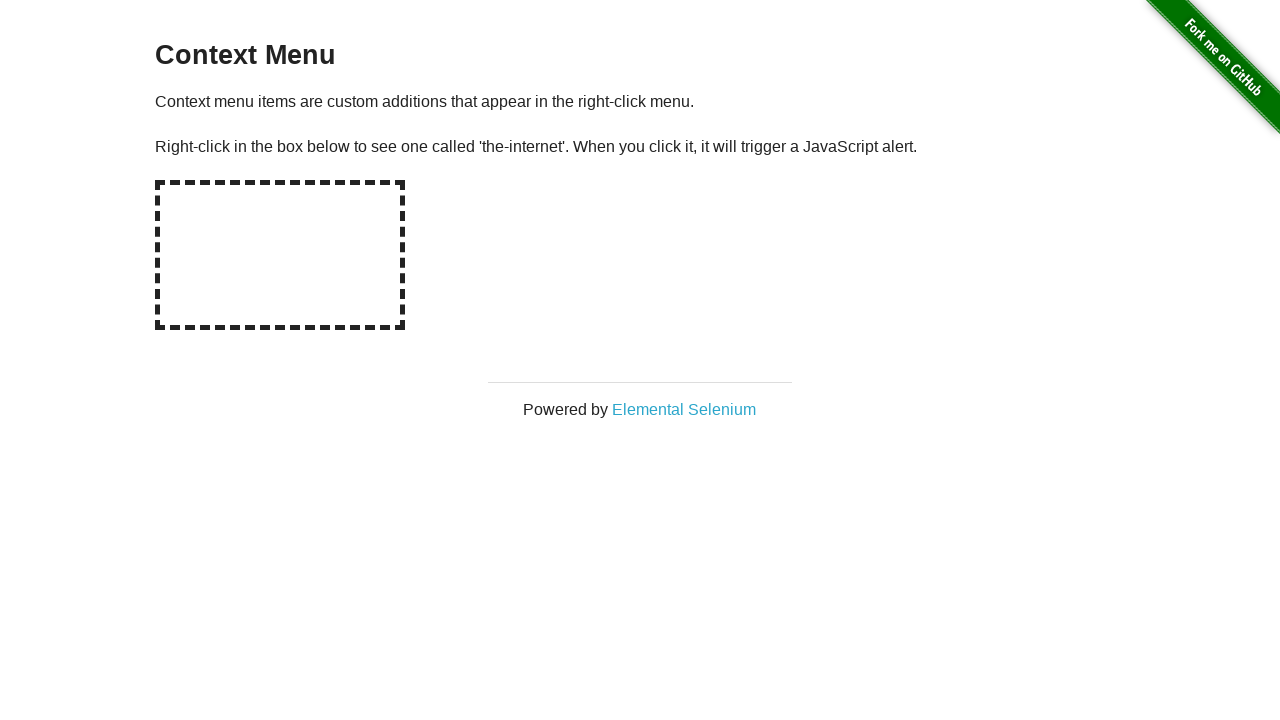

Clicked on Elemental Selenium link at (684, 409) on text=Elemental Selenium
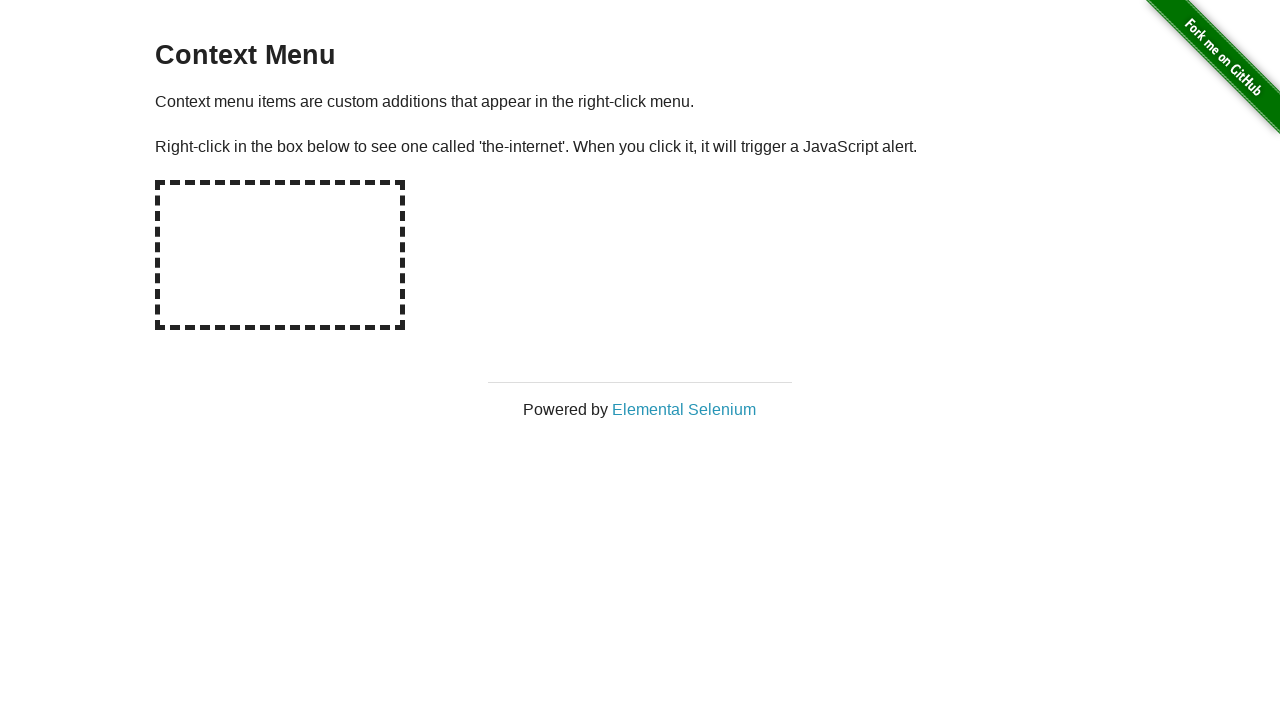

New page/tab opened and context switched to new page at (684, 409) on text=Elemental Selenium
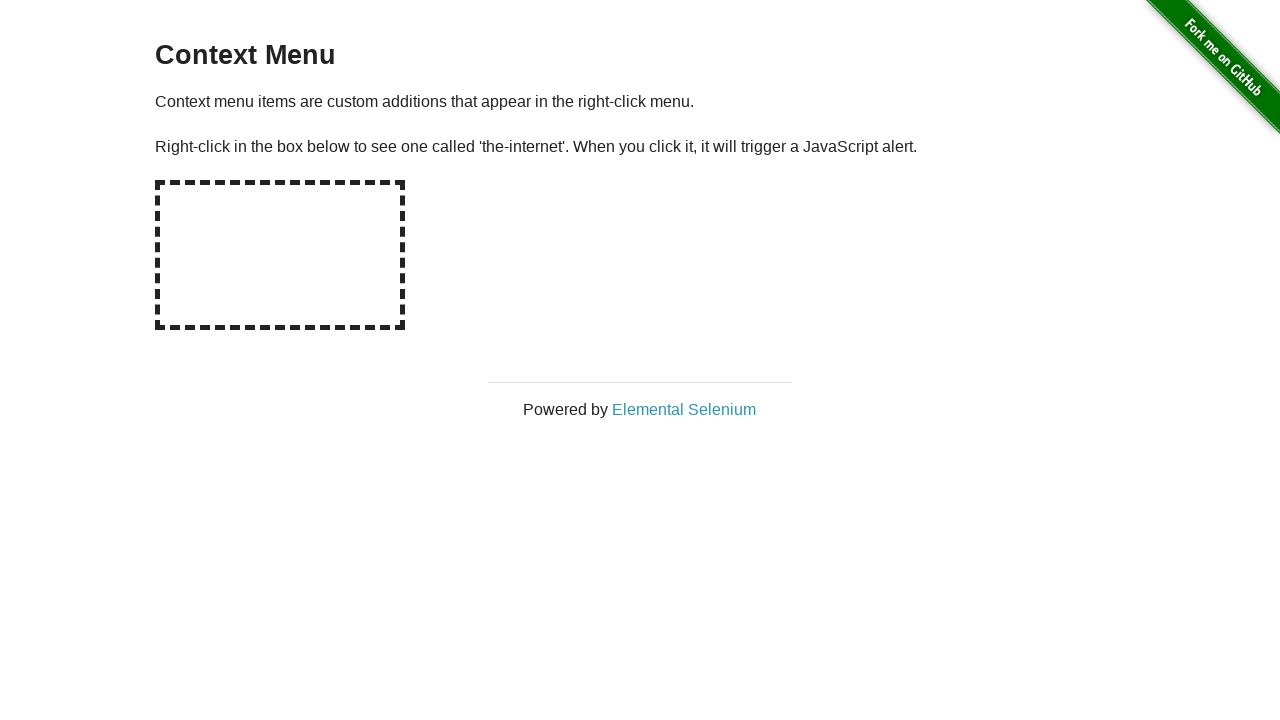

Waited for h1 element to load on new page
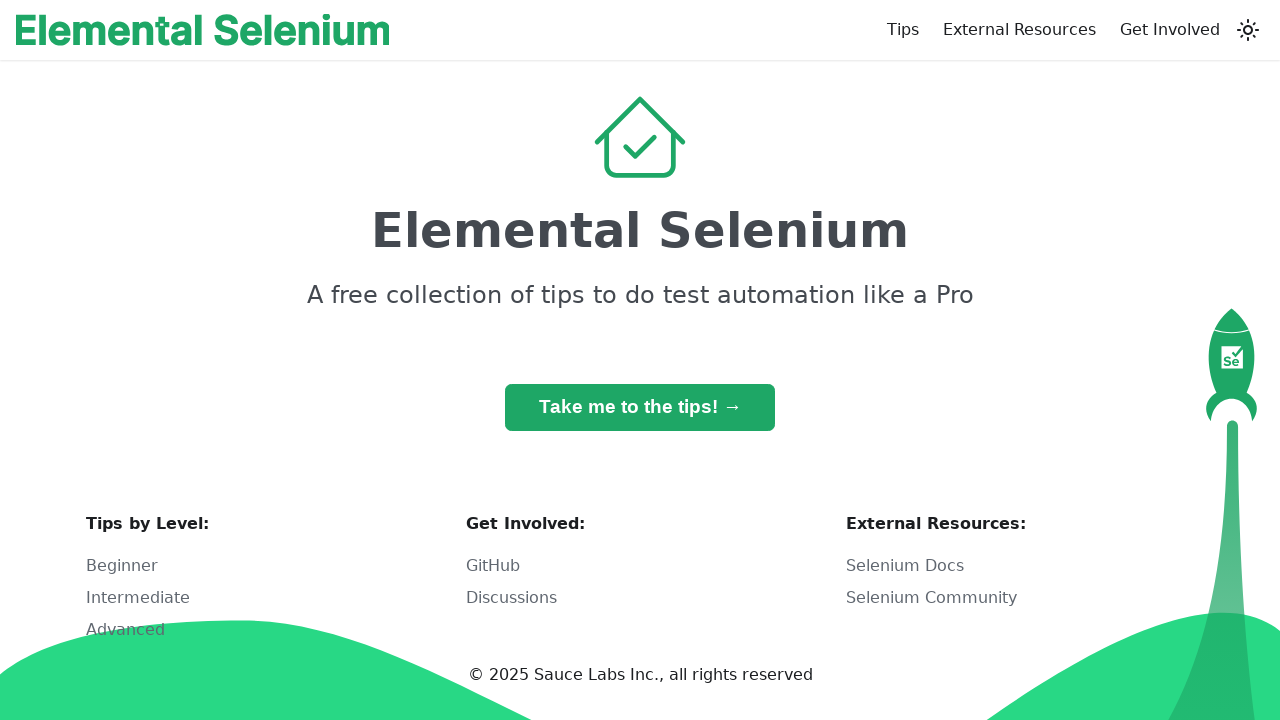

Verified h1 text content is 'Elemental Selenium'
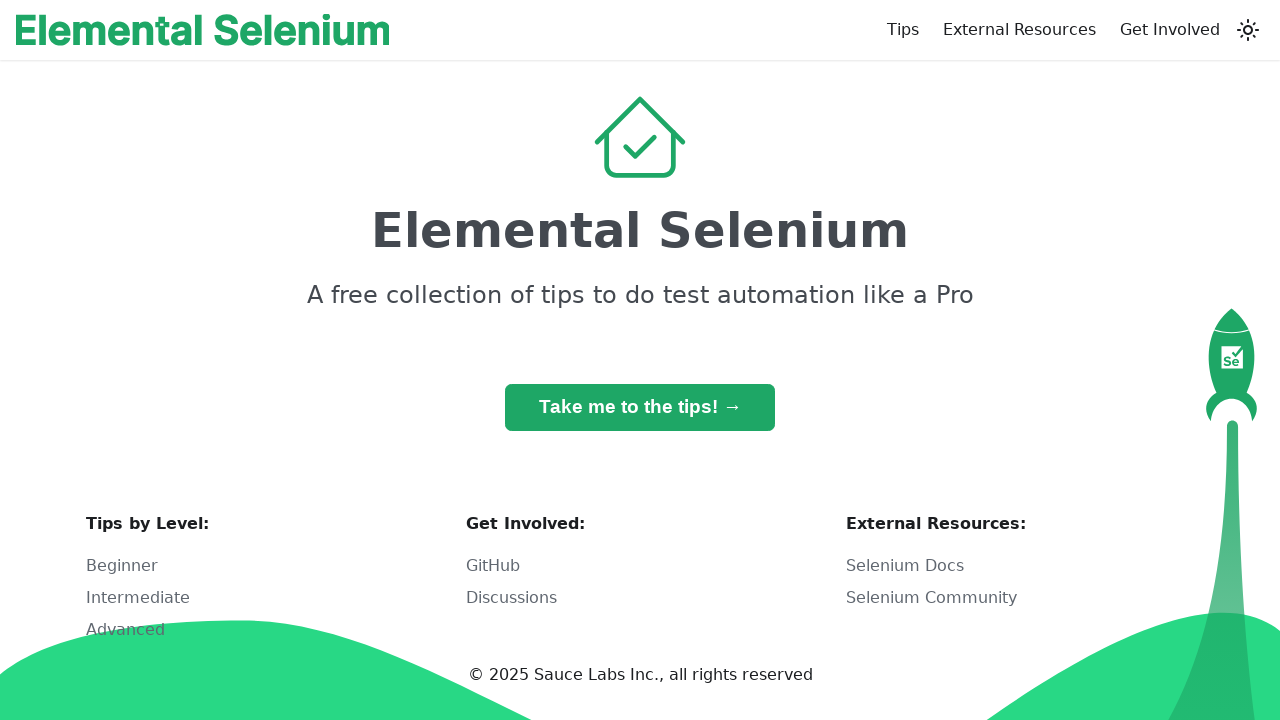

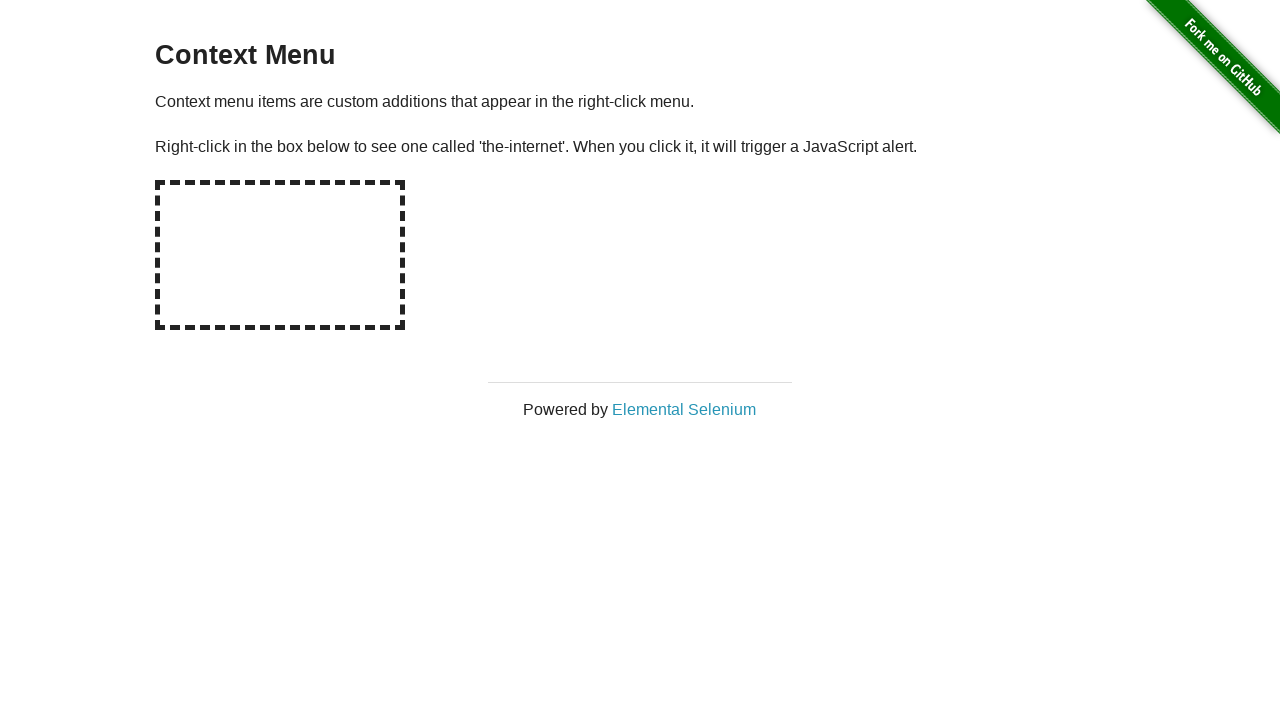